Tests slider functionality by dragging the slider handle and verifying the value changes

Starting URL: https://demoqa.com/slider

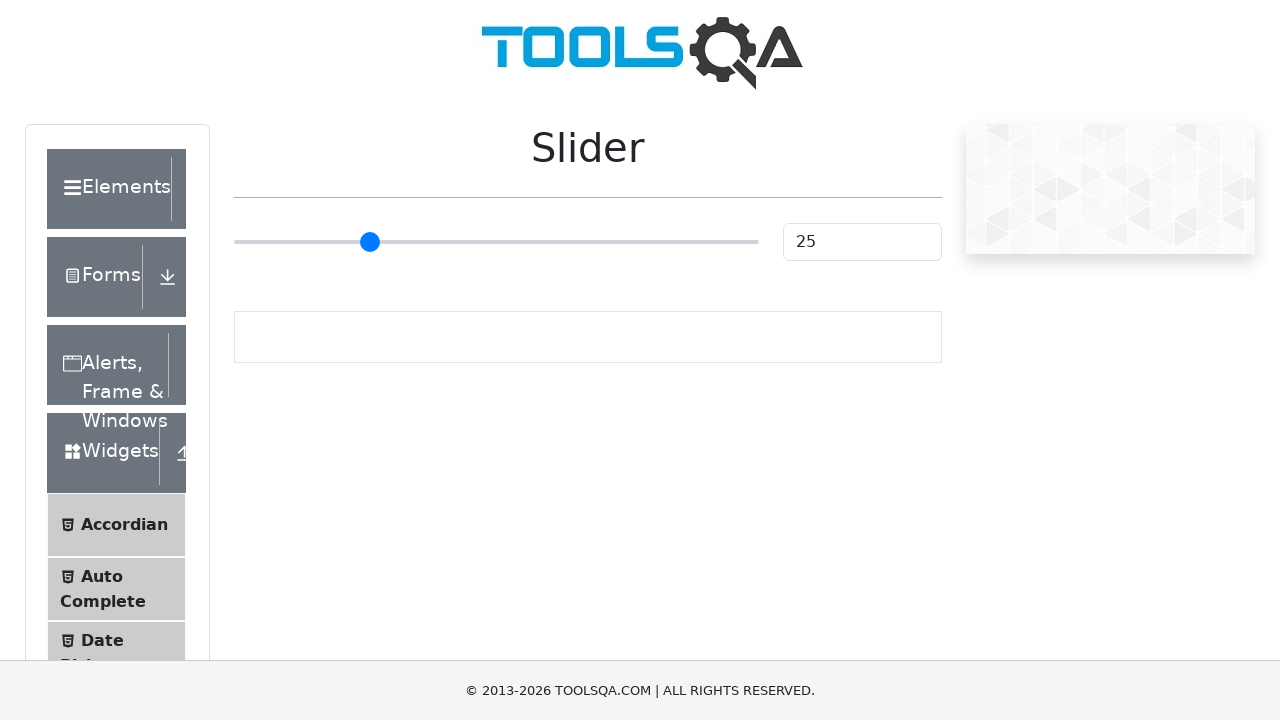

Located slider element with type='range'
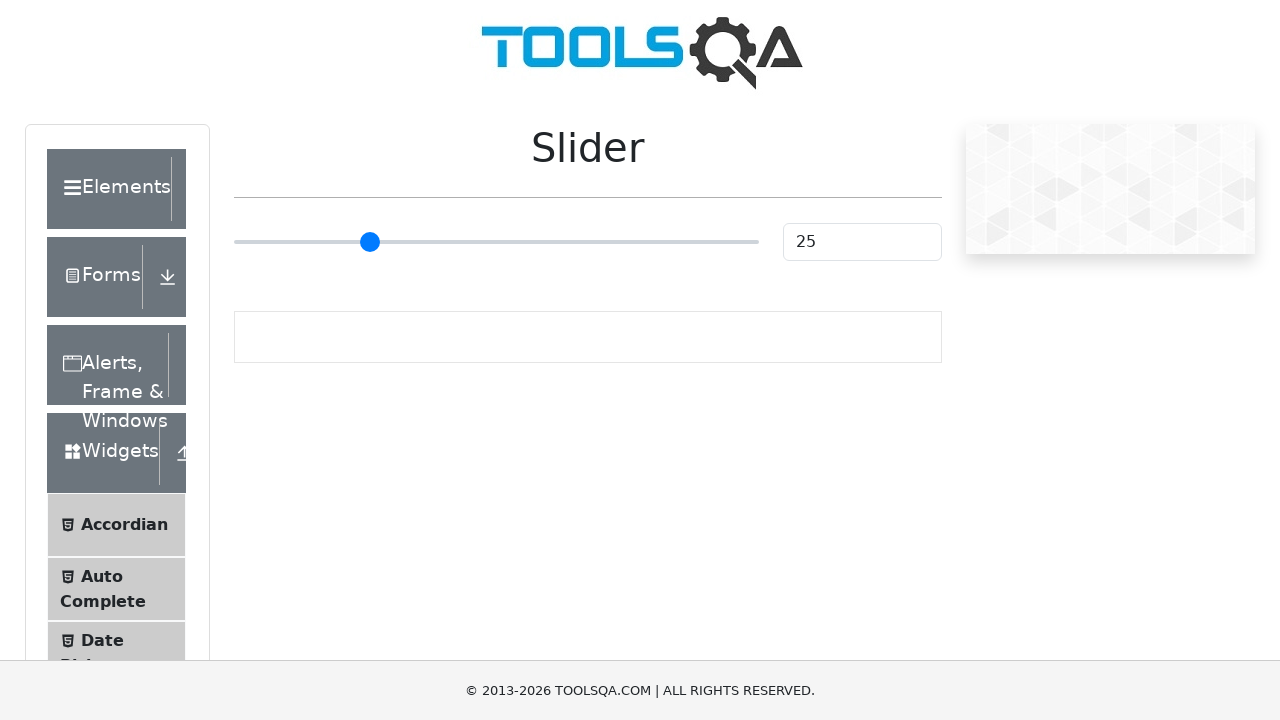

Retrieved slider bounding box coordinates
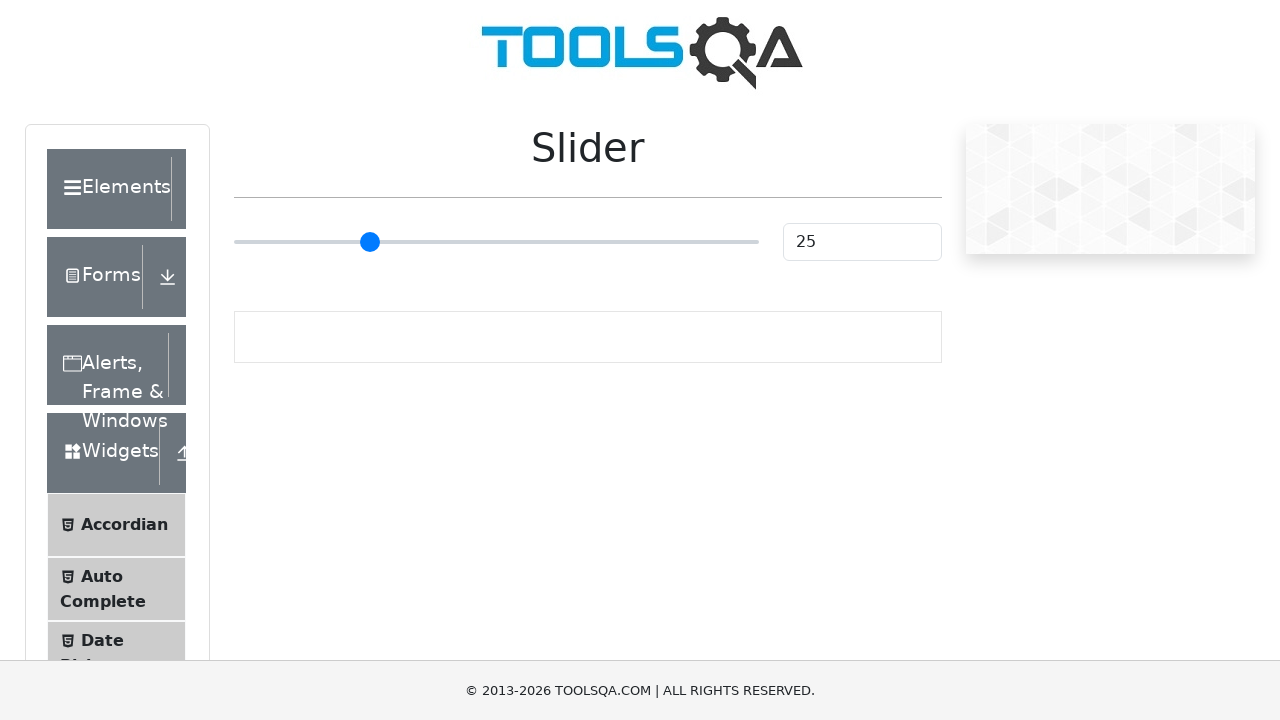

Moved mouse to slider center position at (496, 242)
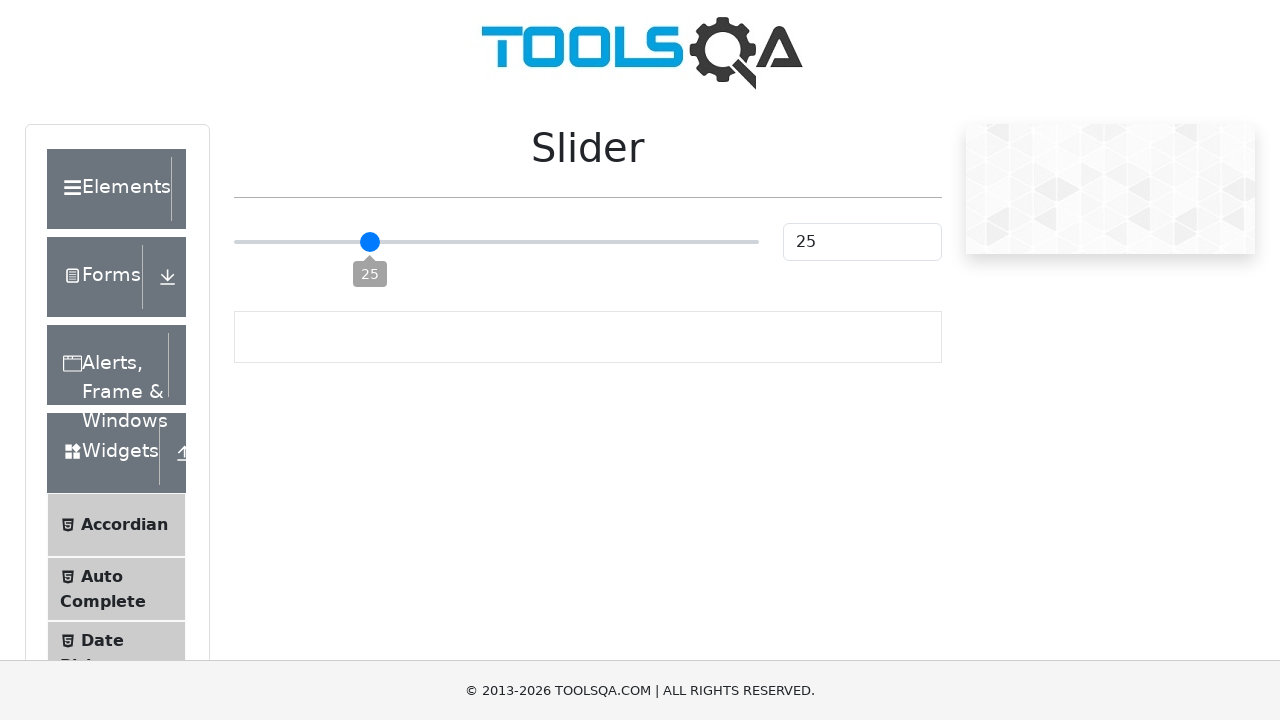

Pressed mouse button down on slider at (496, 242)
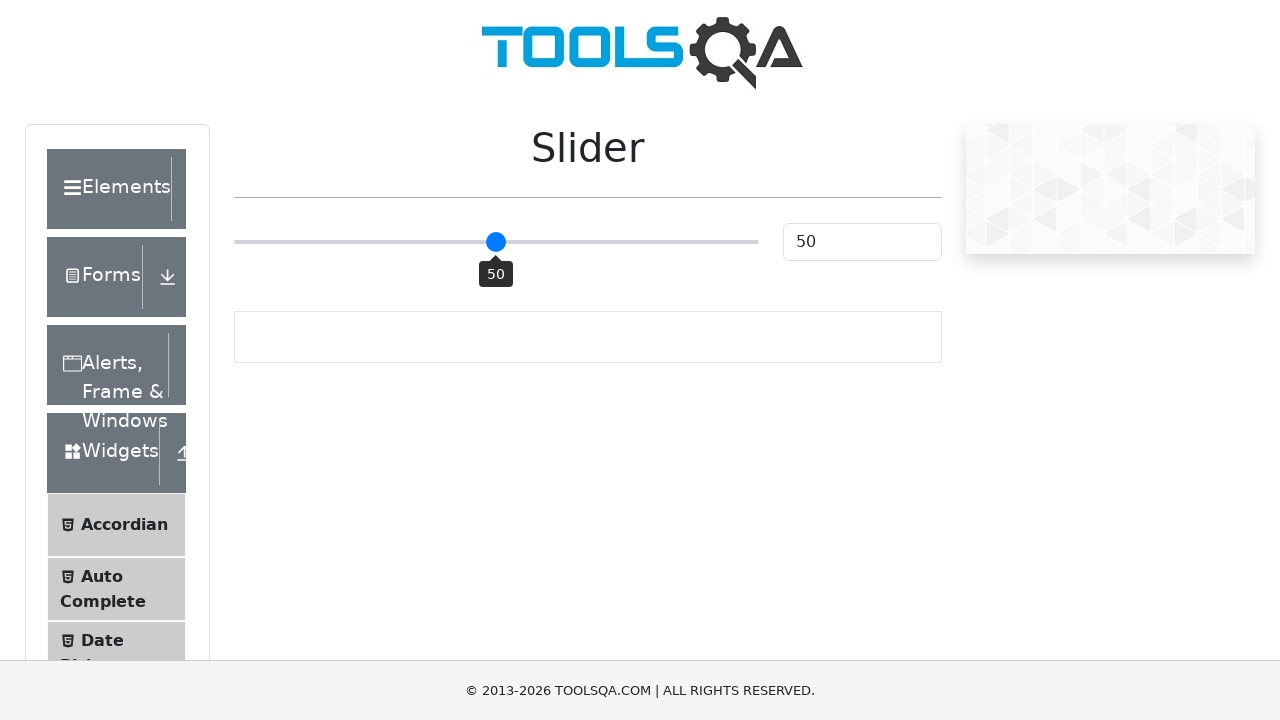

Dragged slider 10 pixels to the right at (506, 242)
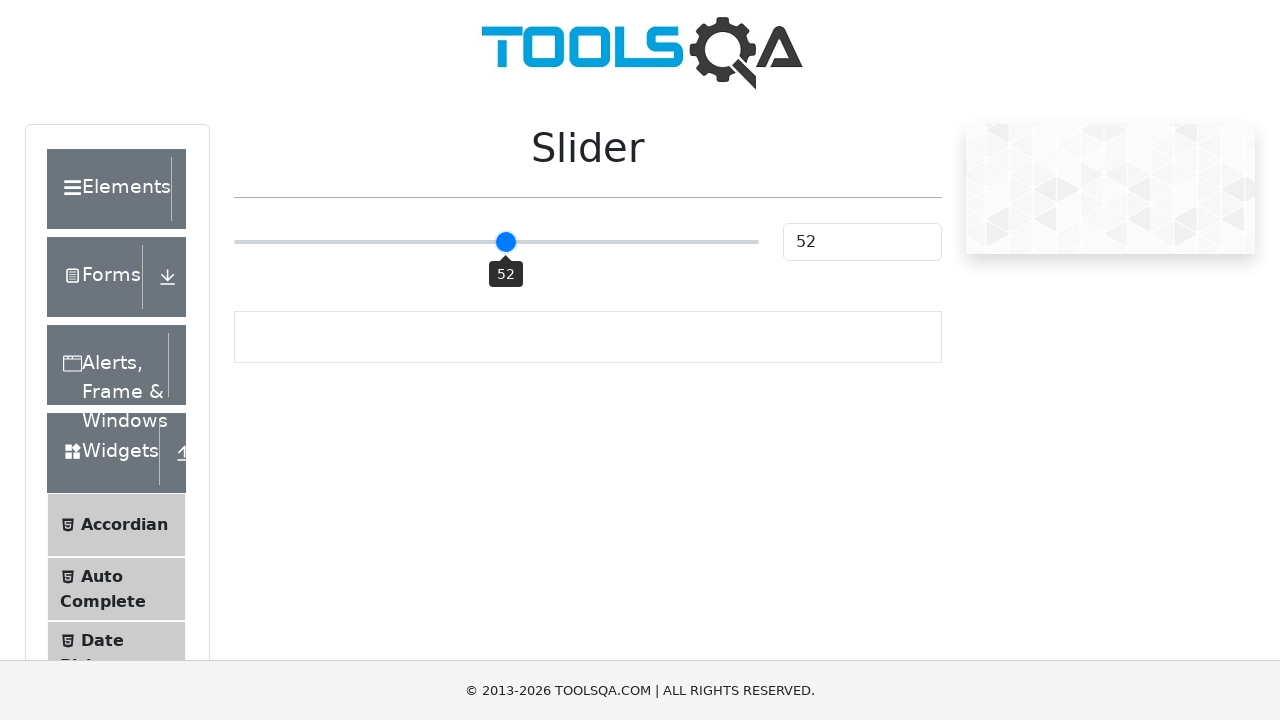

Released mouse button after dragging slider at (506, 242)
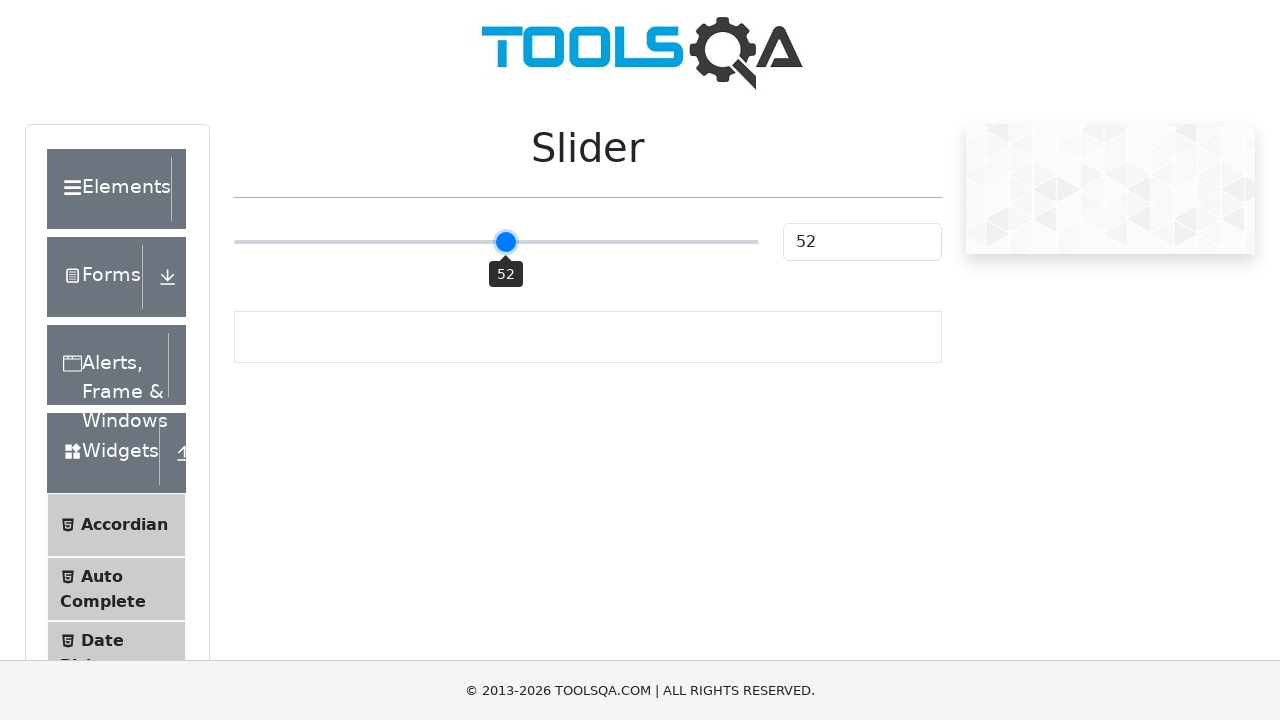

Waited 500ms for slider value to update
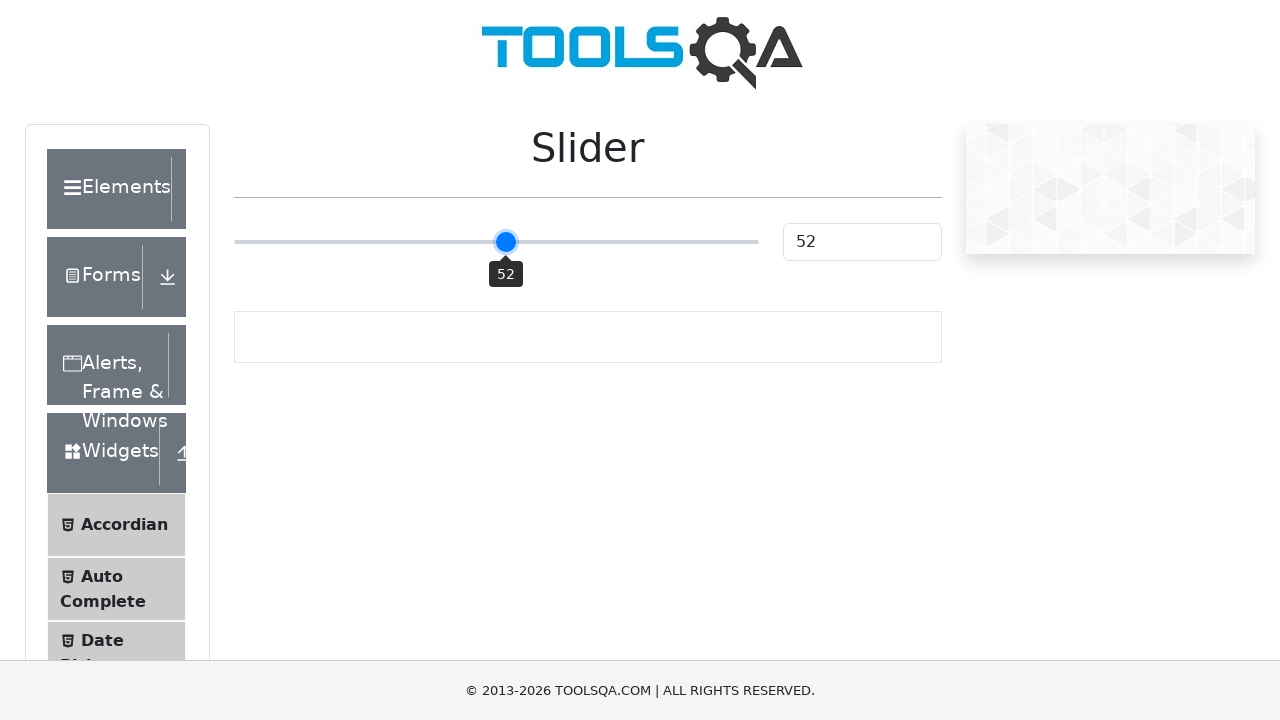

Located slider value display element
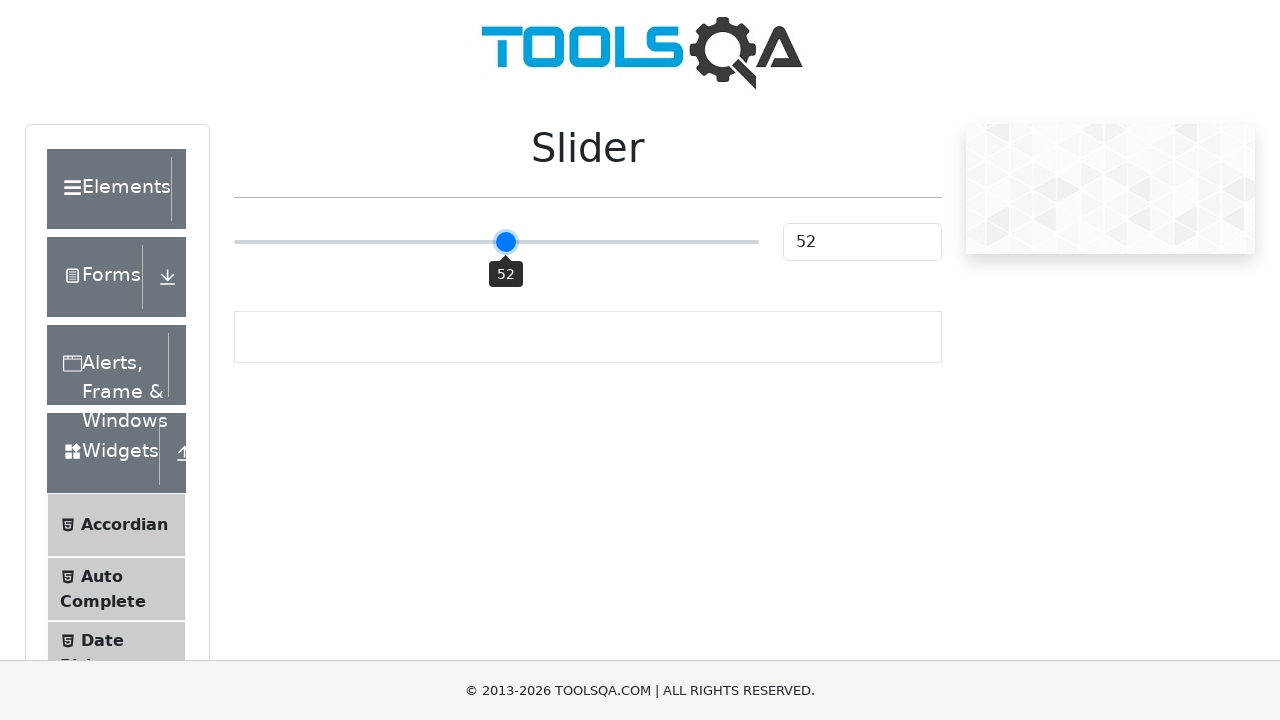

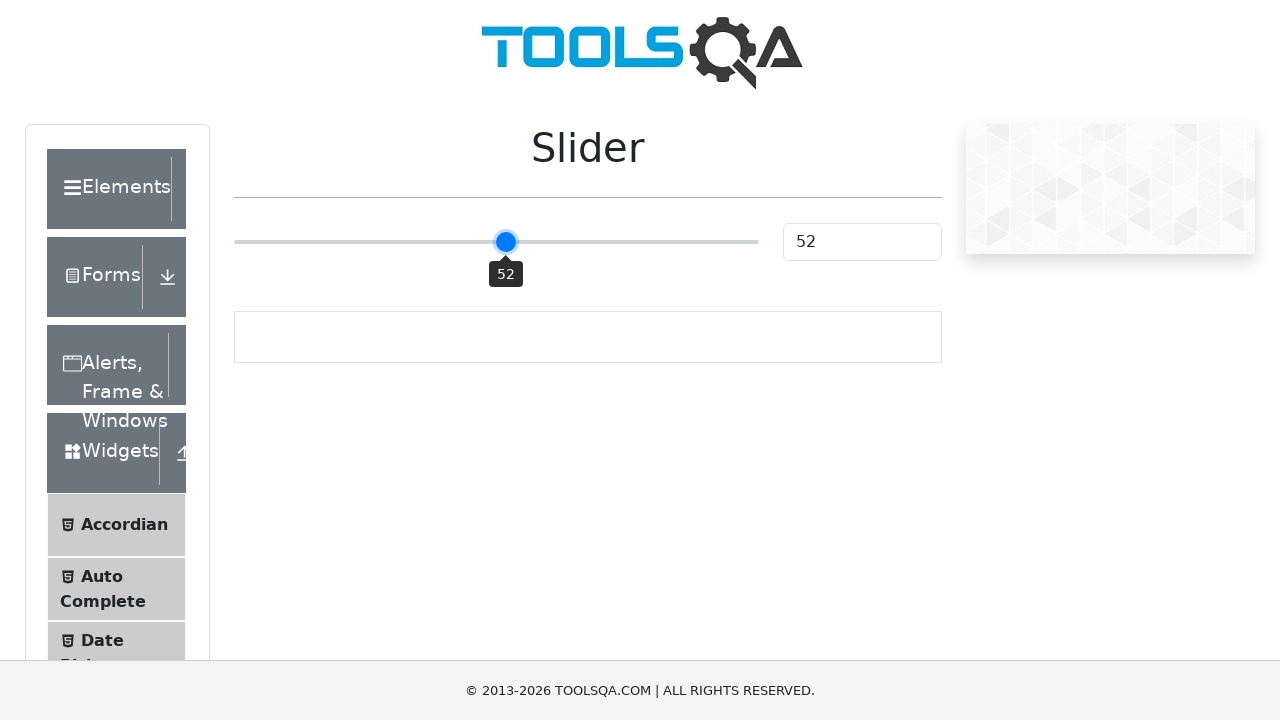